Tests dynamic loading where an element is not initially in the DOM, clicking Start and waiting for the finish message to appear

Starting URL: https://the-internet.herokuapp.com/dynamic_loading/2

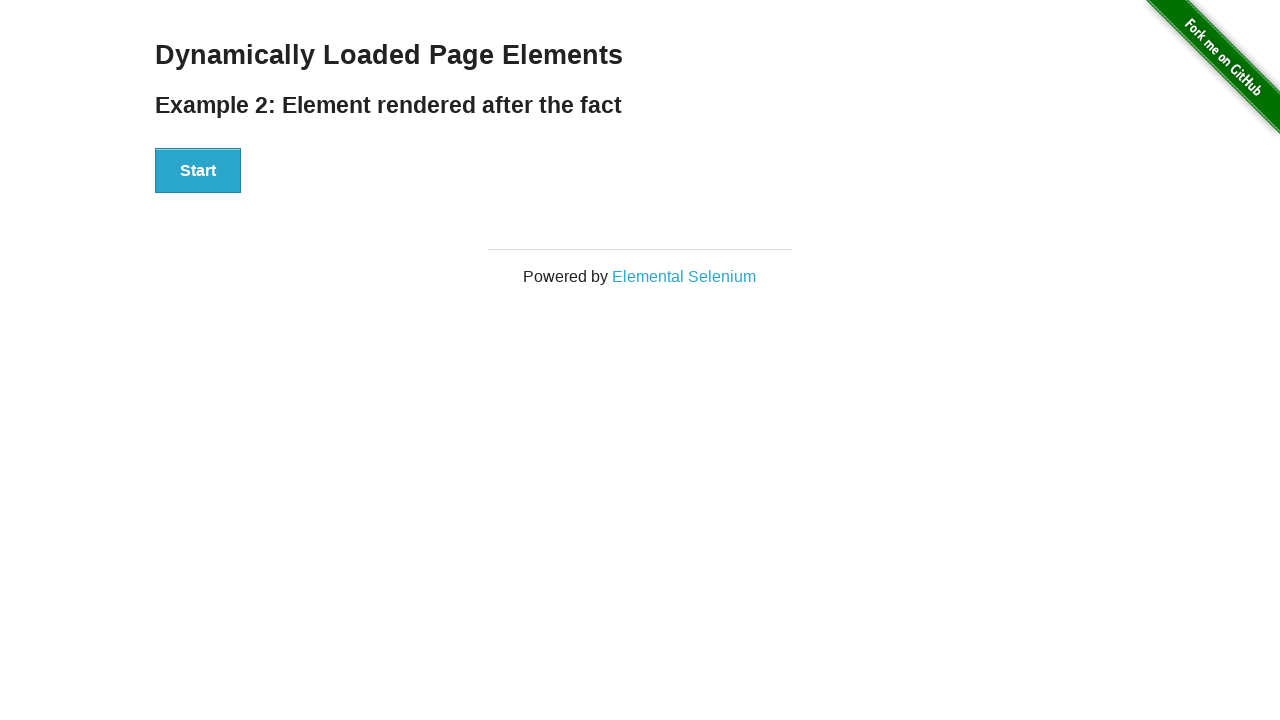

Clicked the Start button to initiate dynamic loading at (198, 171) on div.example div#start button
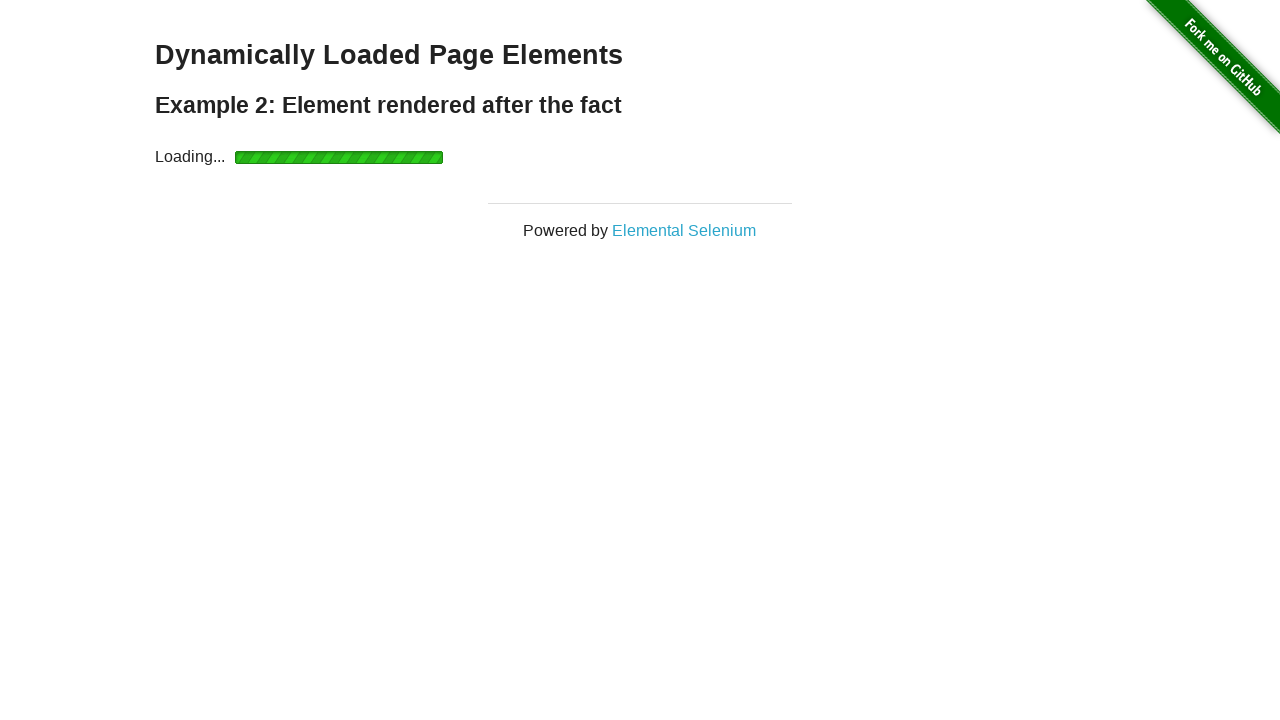

Finish message appeared and became visible after dynamic loading completed
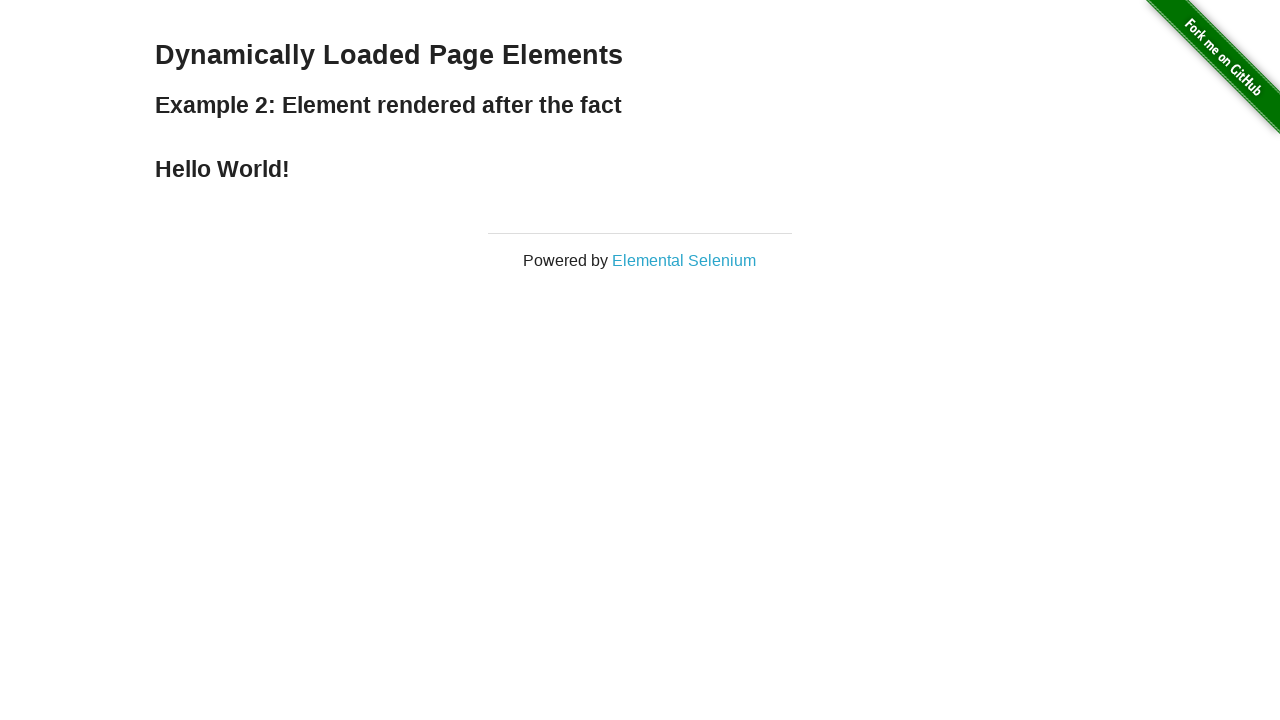

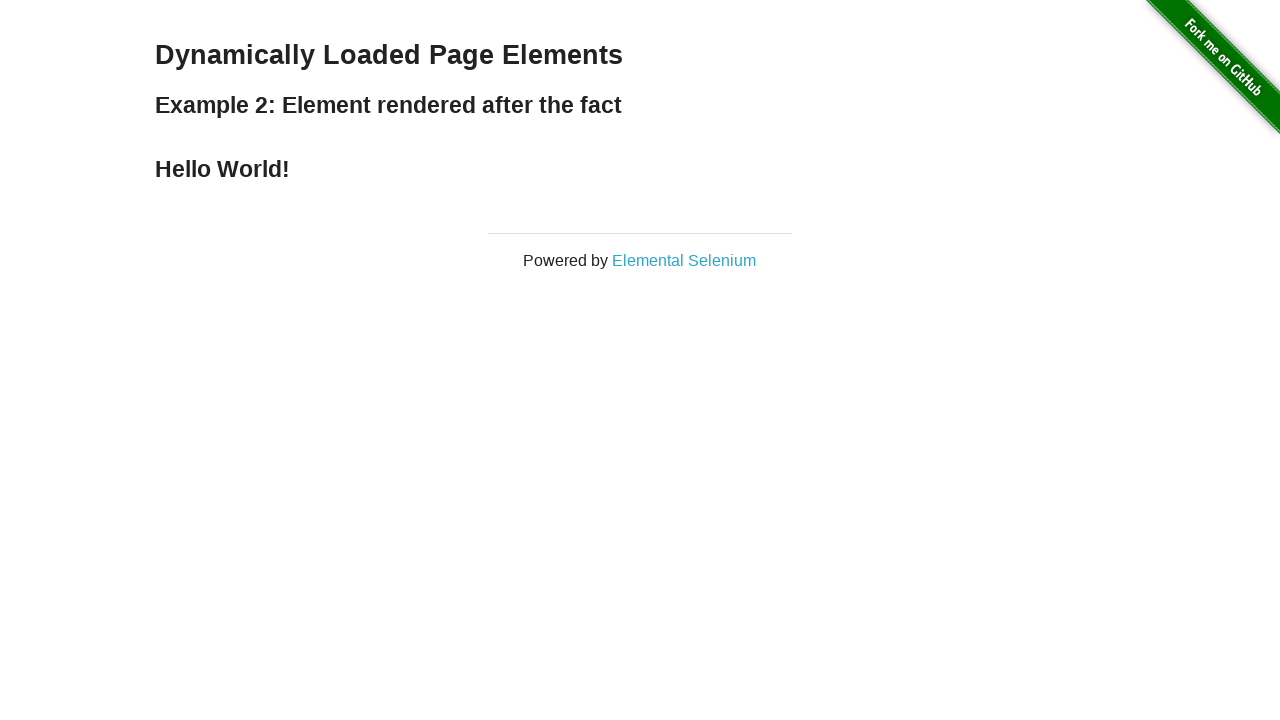